Tests the hide/show functionality by verifying a text element is initially visible, clicking hide button, and confirming it becomes hidden

Starting URL: https://rahulshettyacademy.com/AutomationPractice/

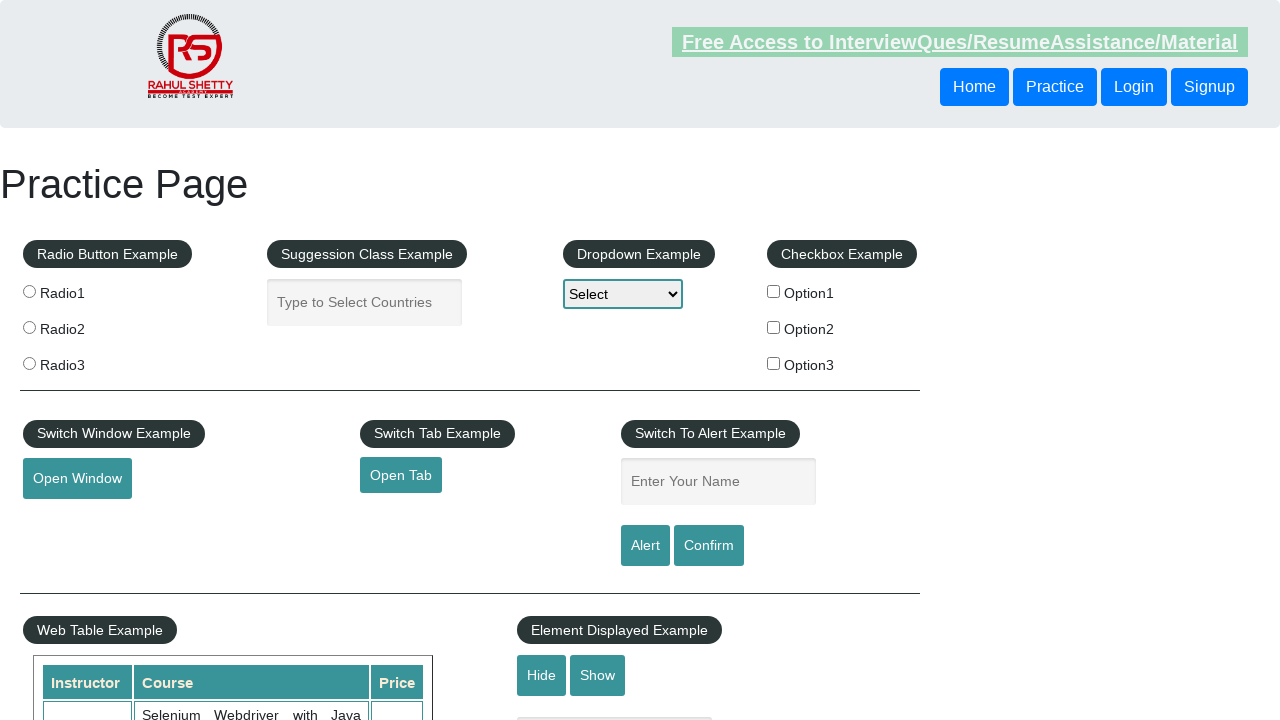

Verified that the text element is initially visible
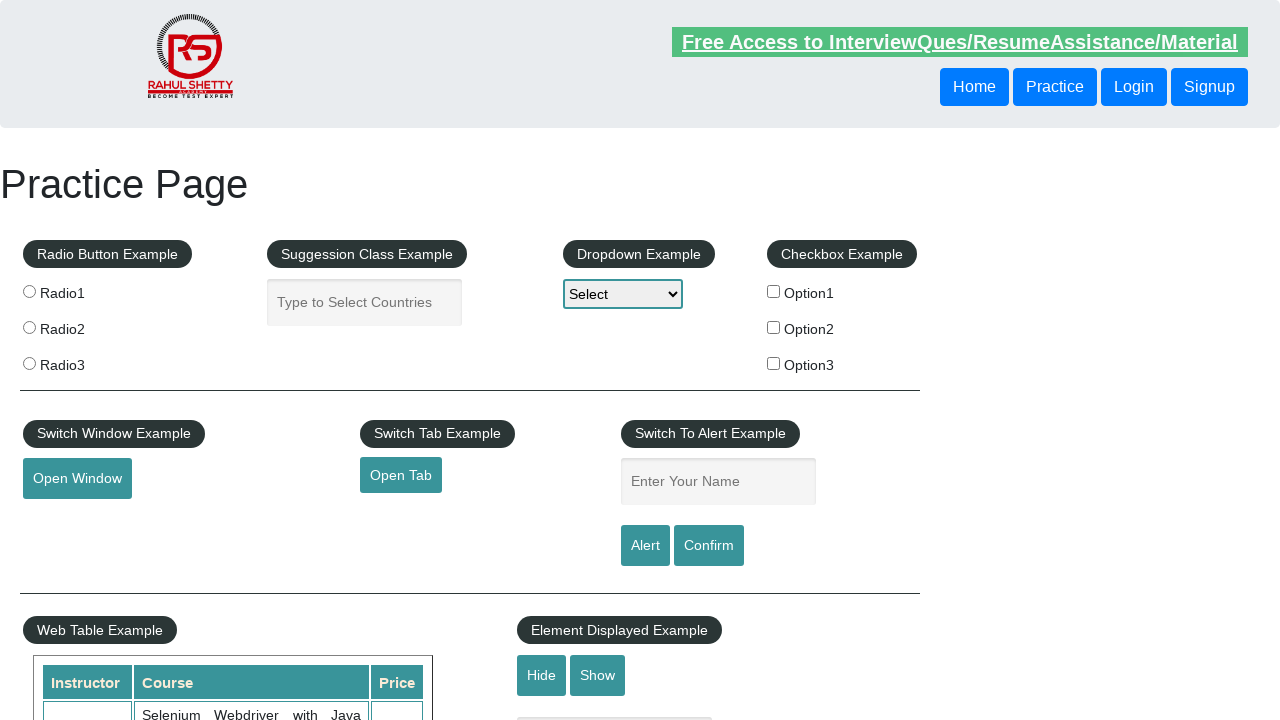

Clicked the hide button to hide the text element at (542, 675) on #hide-textbox
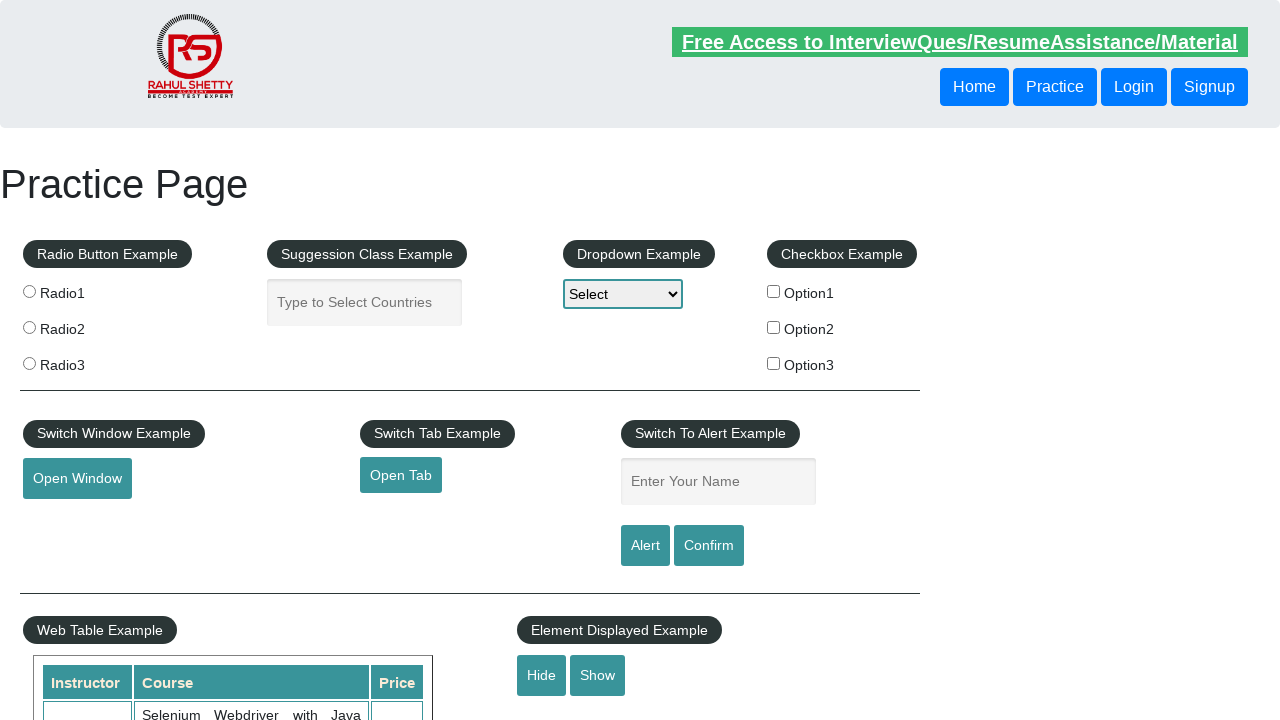

Confirmed that the text element is now hidden
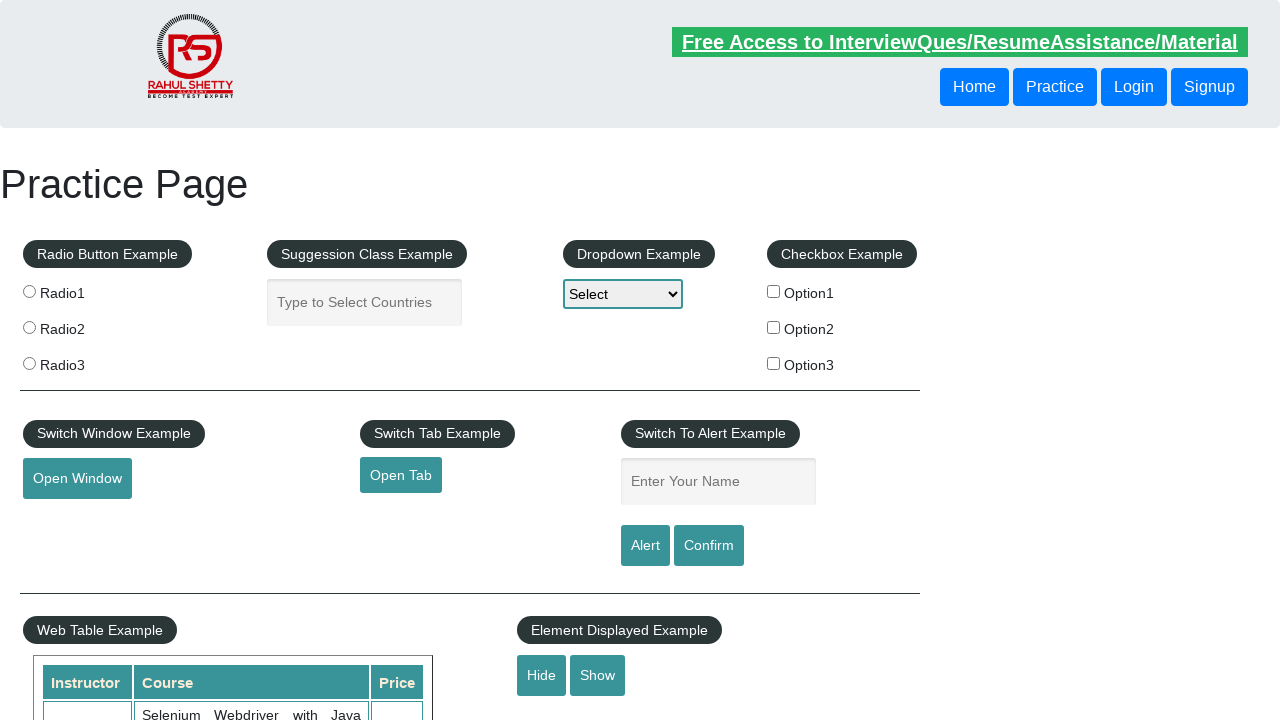

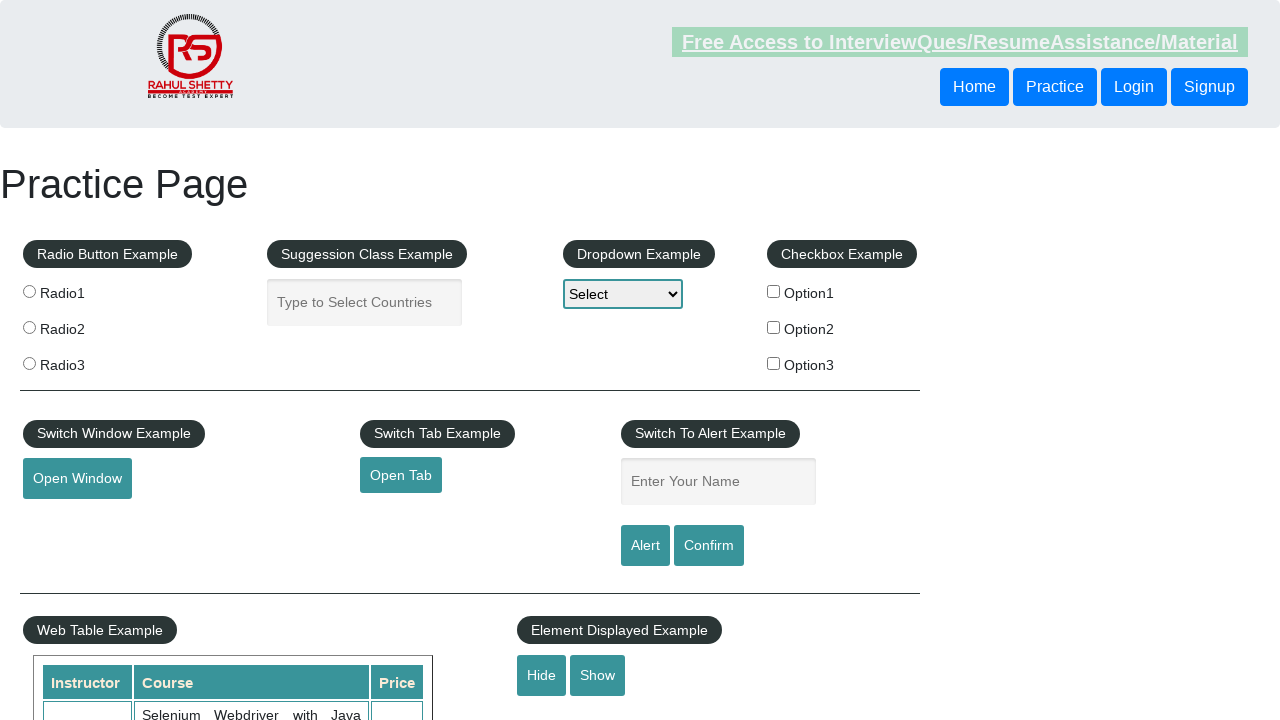